Tests the complete flight booking flow on BlazeDemo by selecting departure and destination cities, choosing a flight, filling out passenger and payment information, and verifying the confirmation page.

Starting URL: https://blazedemo.com/

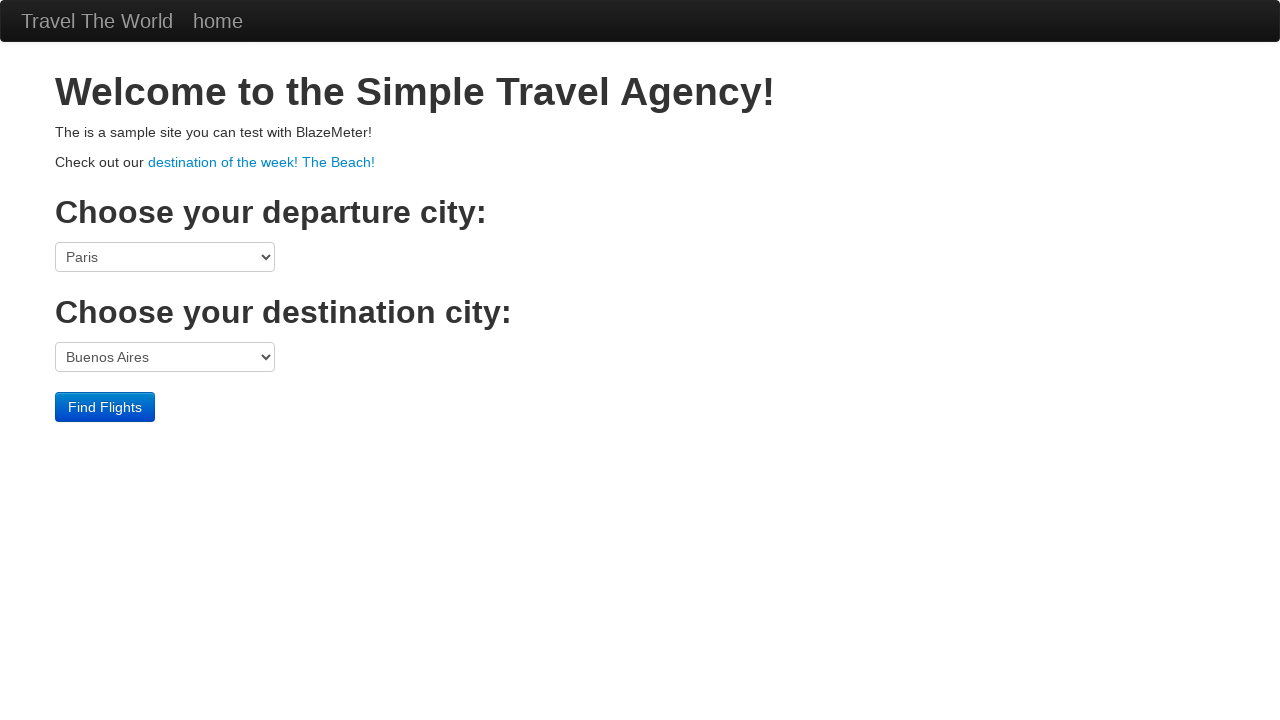

Clicked on departure port dropdown at (165, 257) on select[name='fromPort']
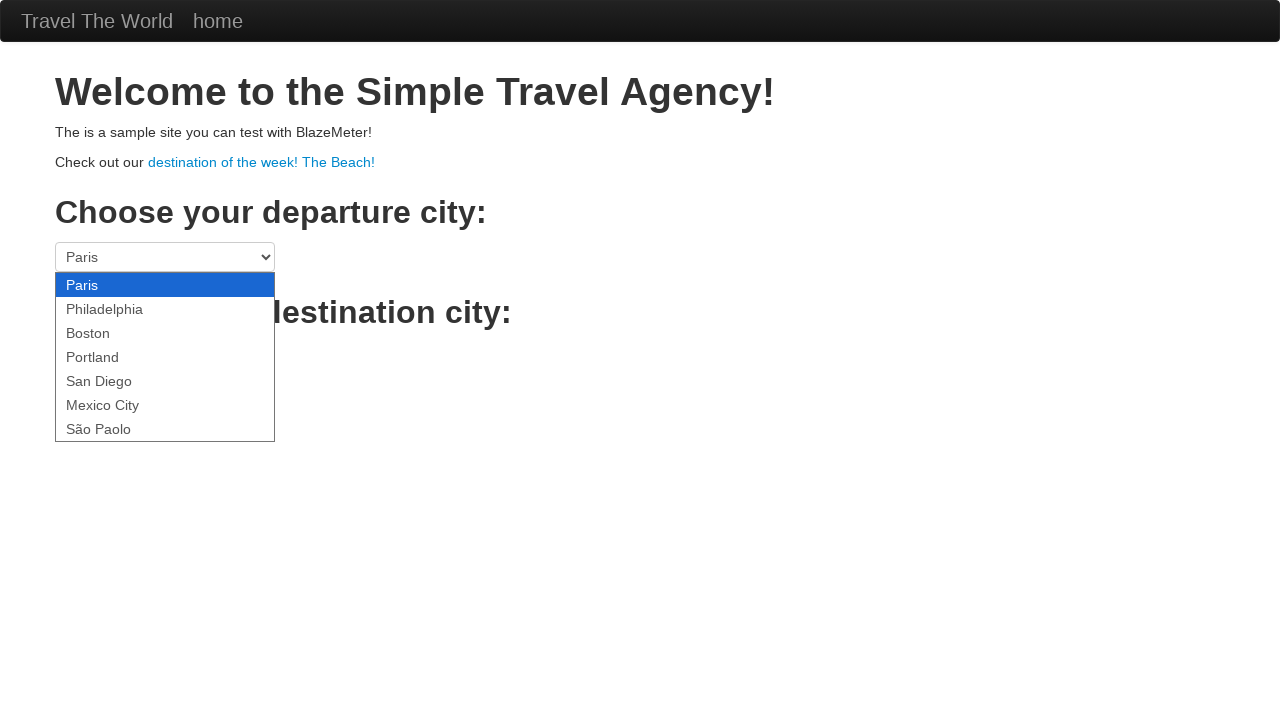

Selected Portland as departure city on select[name='fromPort']
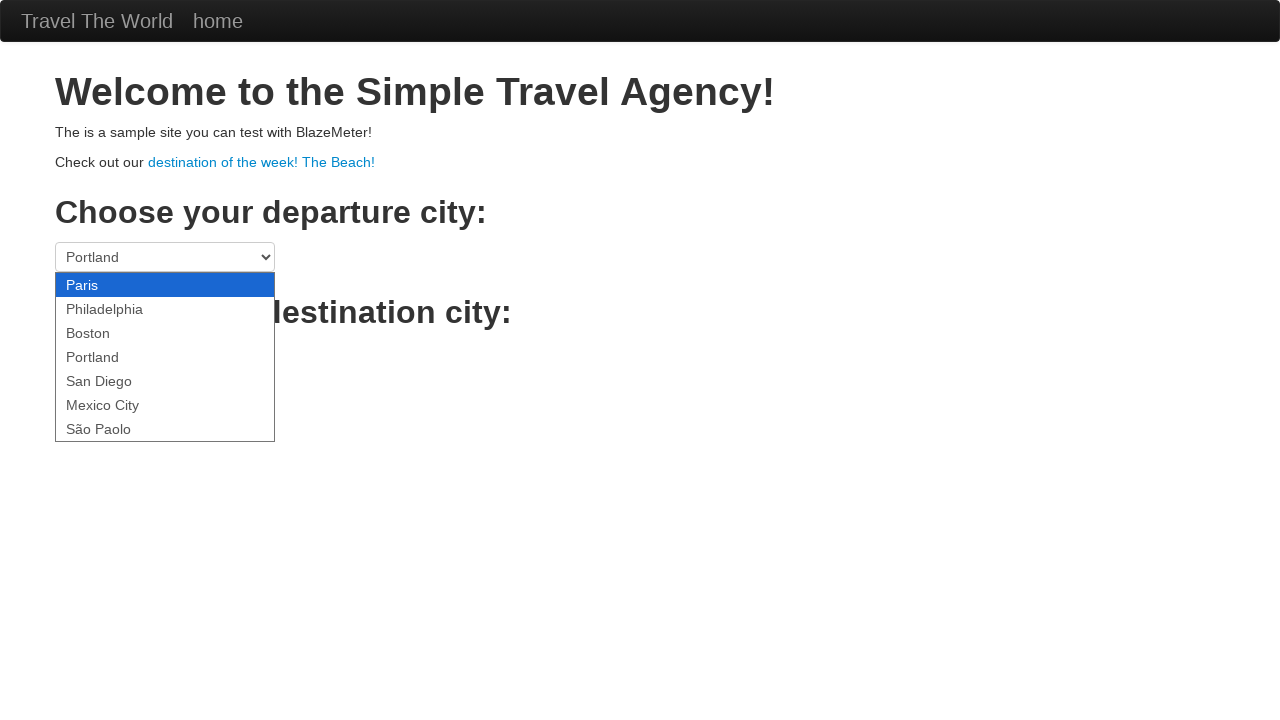

Clicked on destination port dropdown at (165, 357) on select[name='toPort']
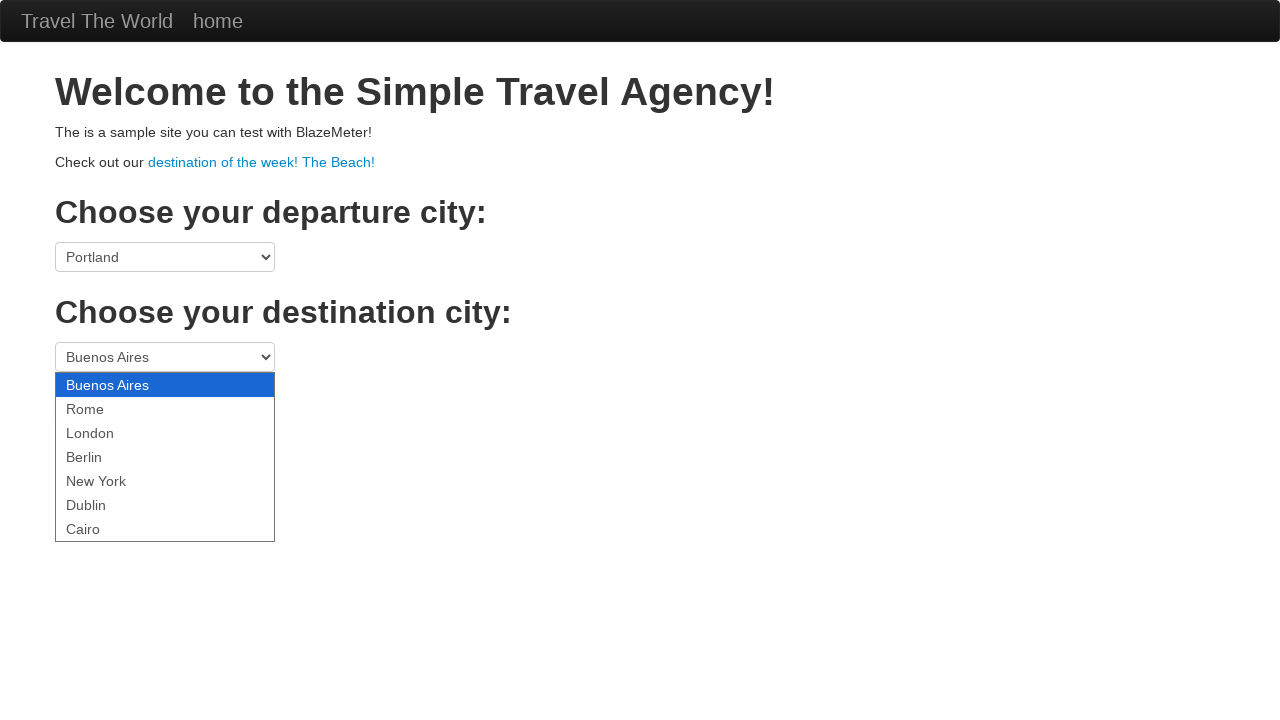

Selected New York as destination city on select[name='toPort']
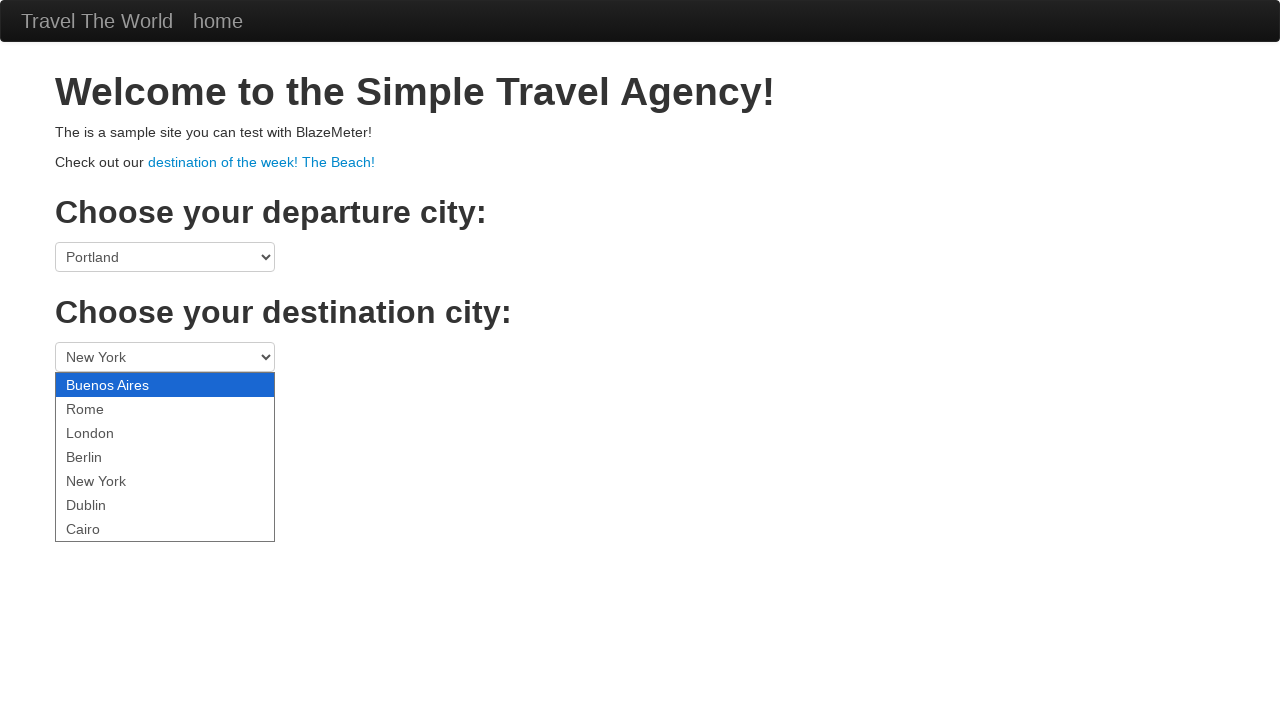

Clicked Find Flights button at (105, 407) on .btn-primary
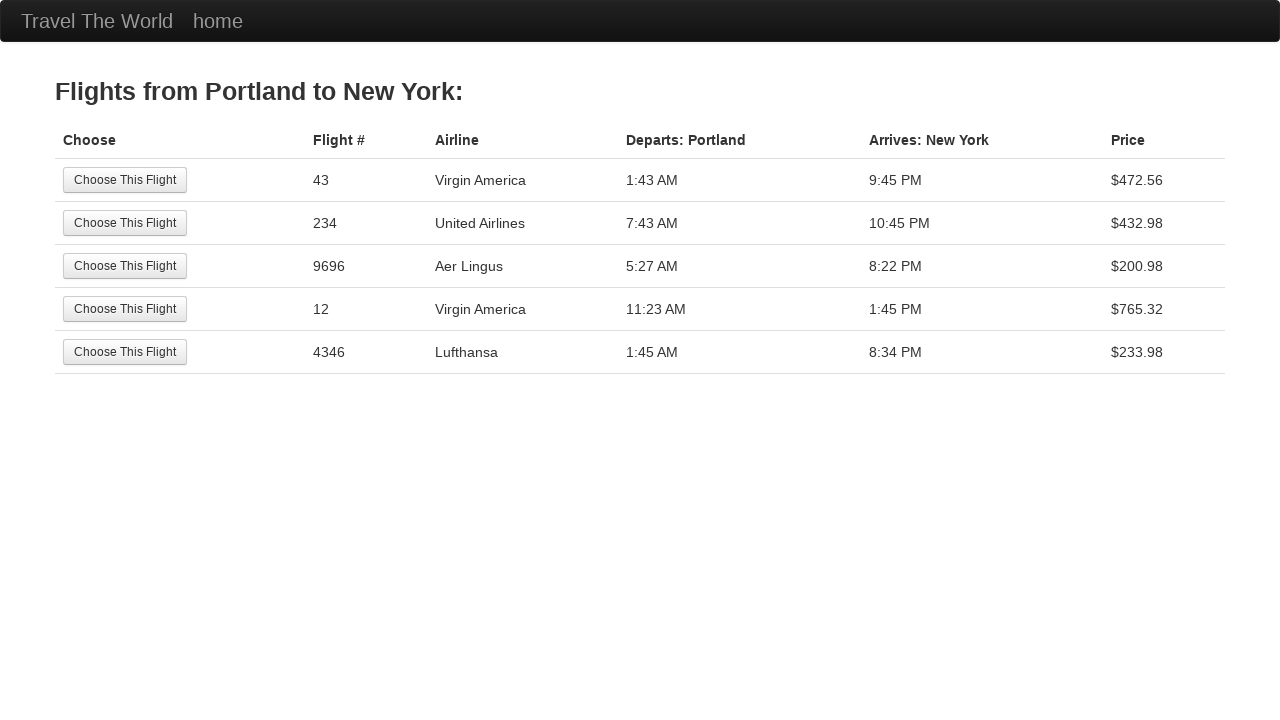

Selected the third flight option at (125, 266) on tr:nth-child(3) .btn
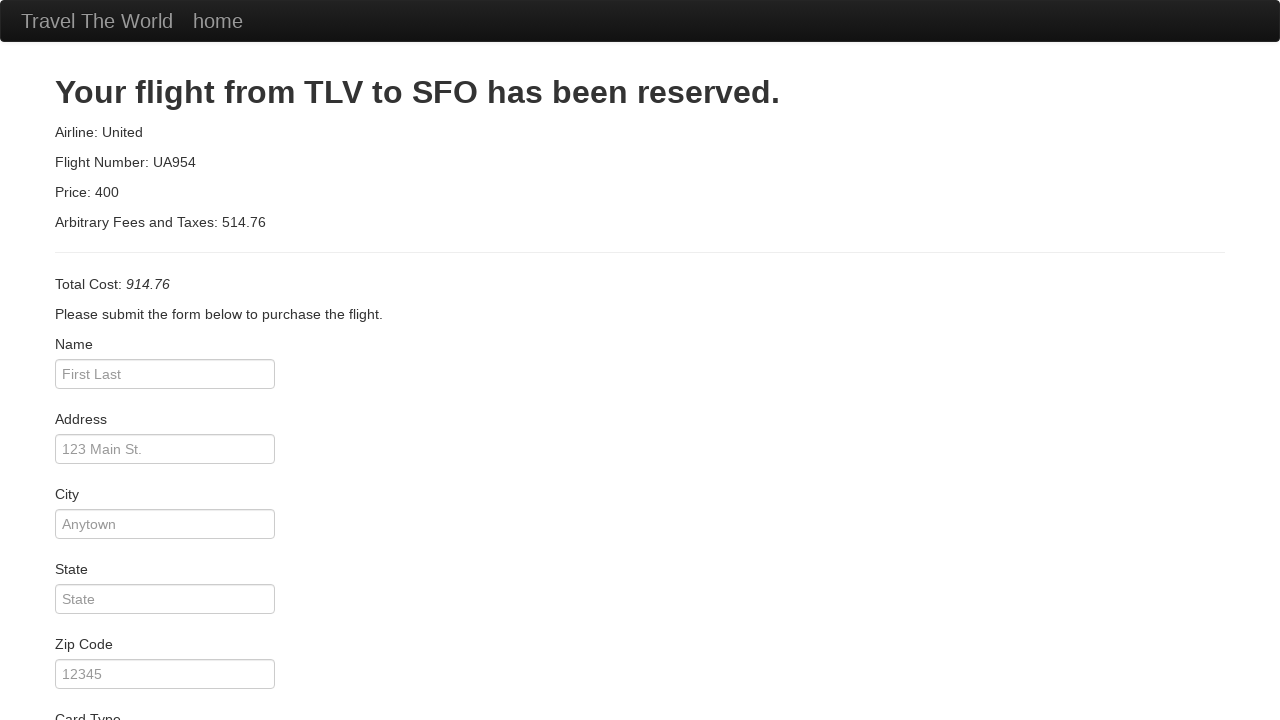

Clicked on passenger name field at (165, 374) on #inputName
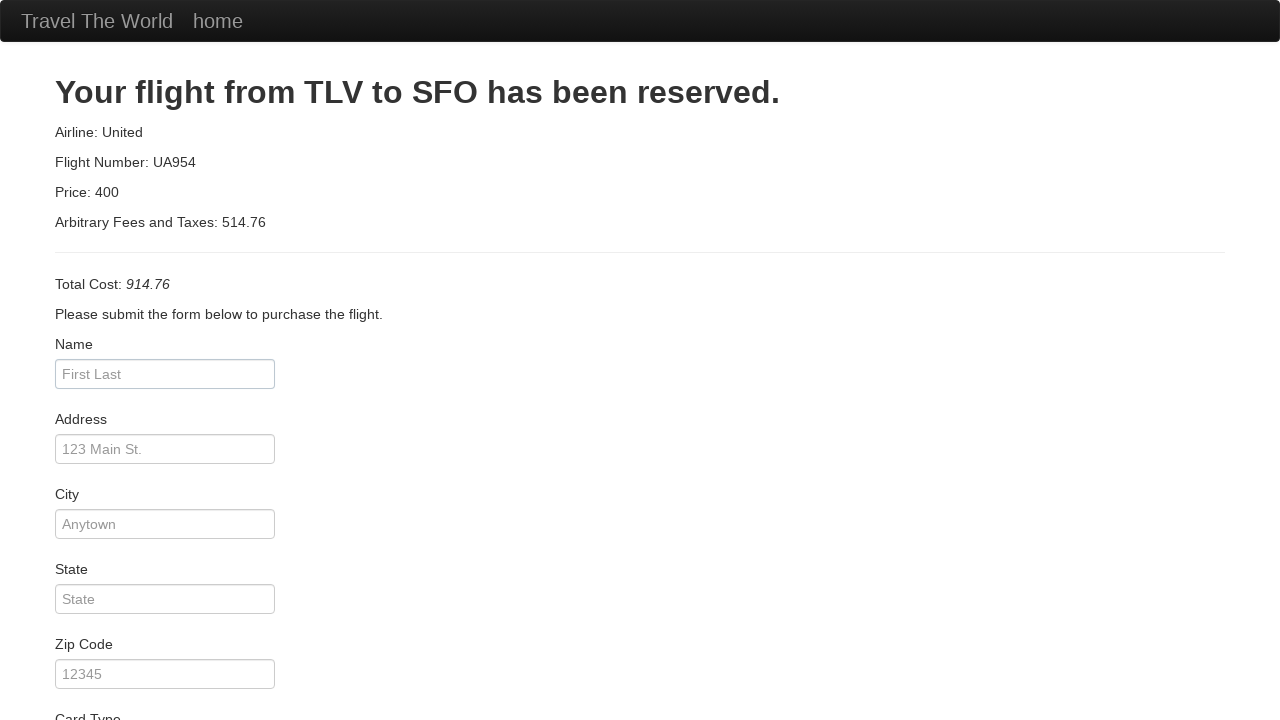

Filled in passenger name as 'Daniela Dias' on #inputName
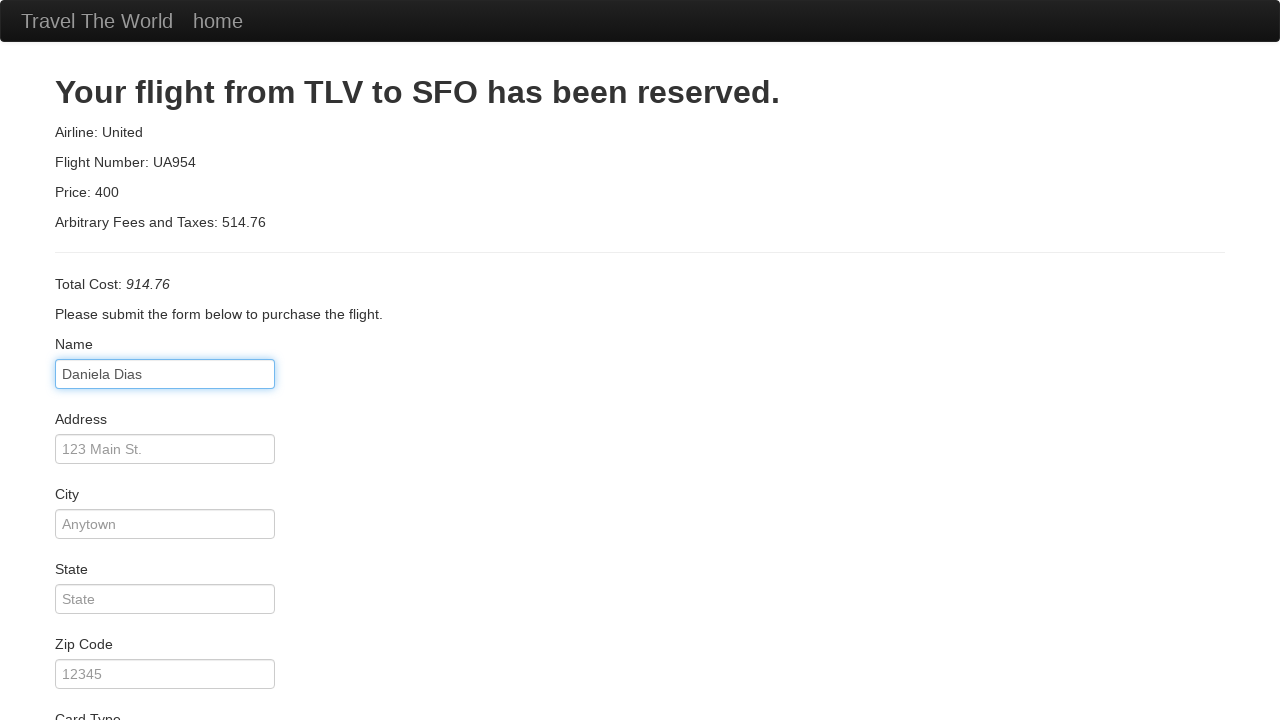

Filled in address field on #address
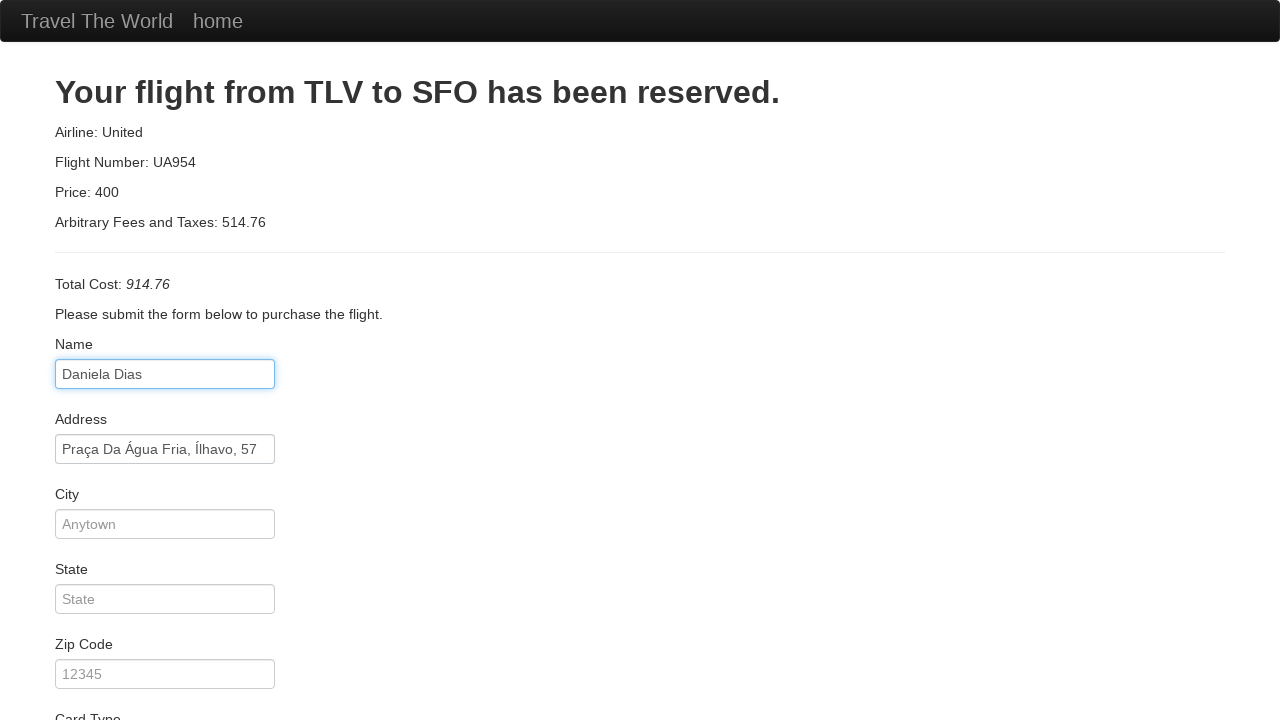

Filled in city as 'Aveiro' on #city
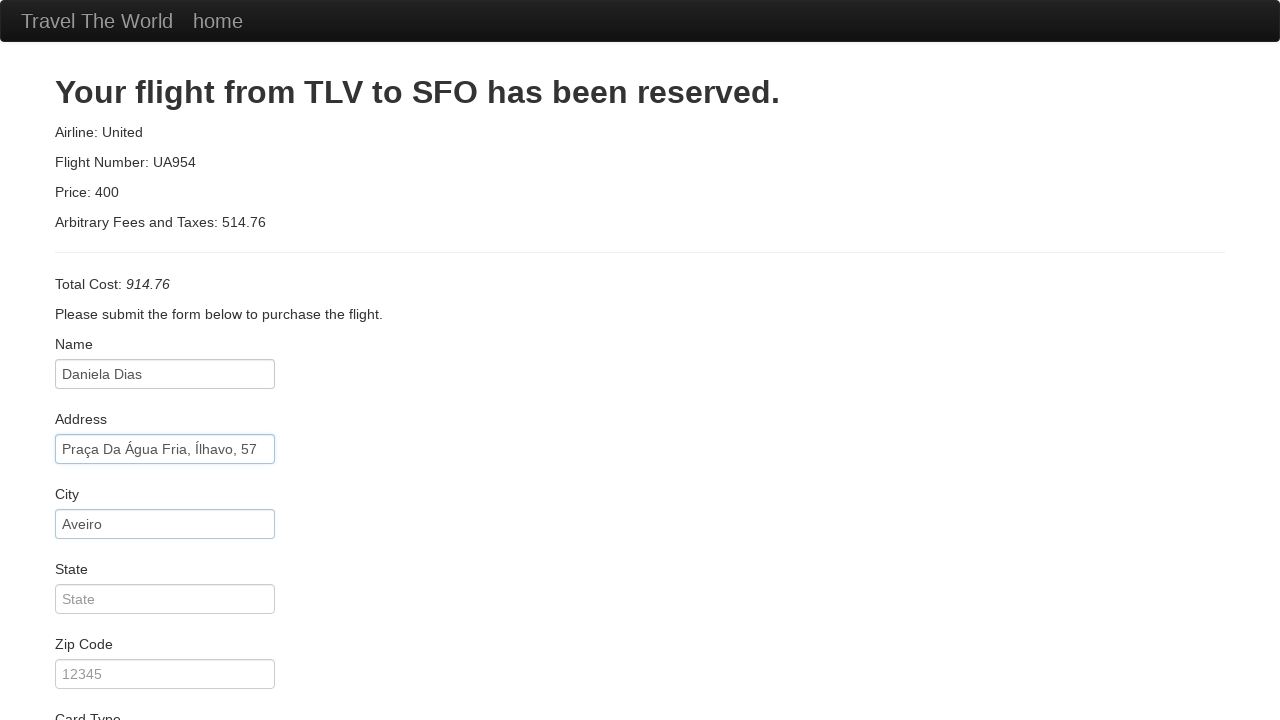

Filled in state as 'Região' on #state
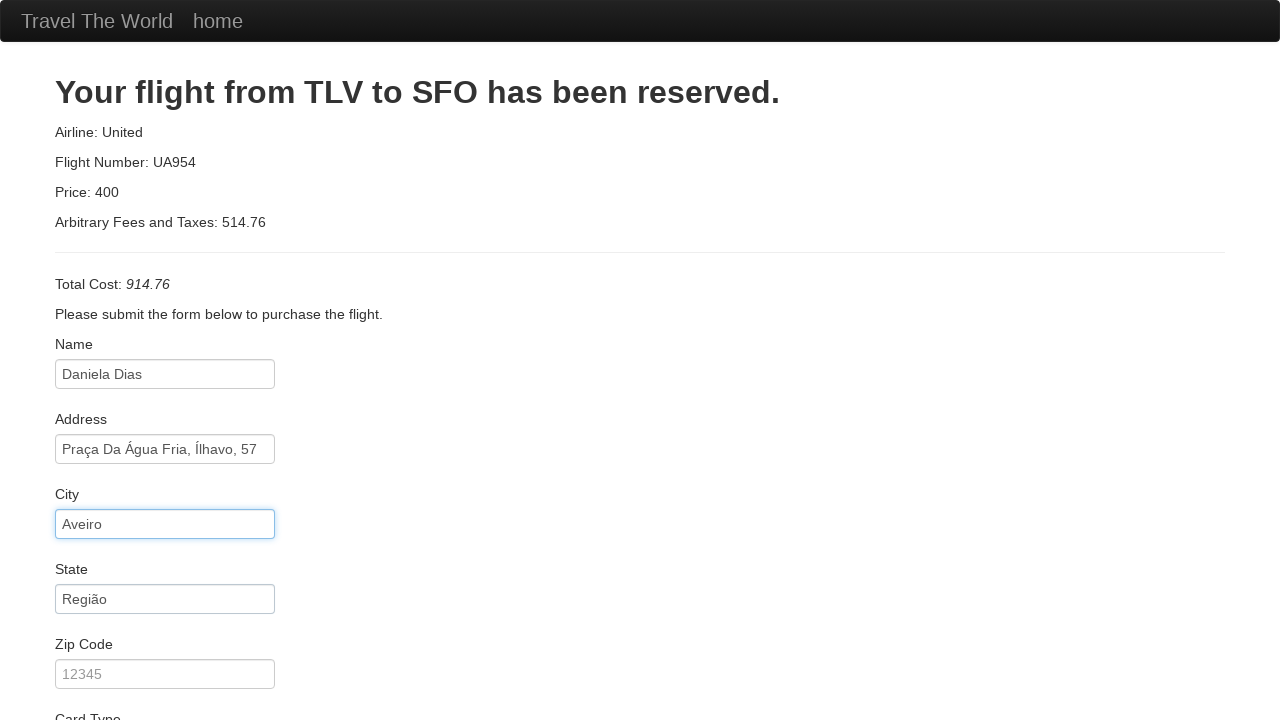

Filled in zip code as '3830-101' on #zipCode
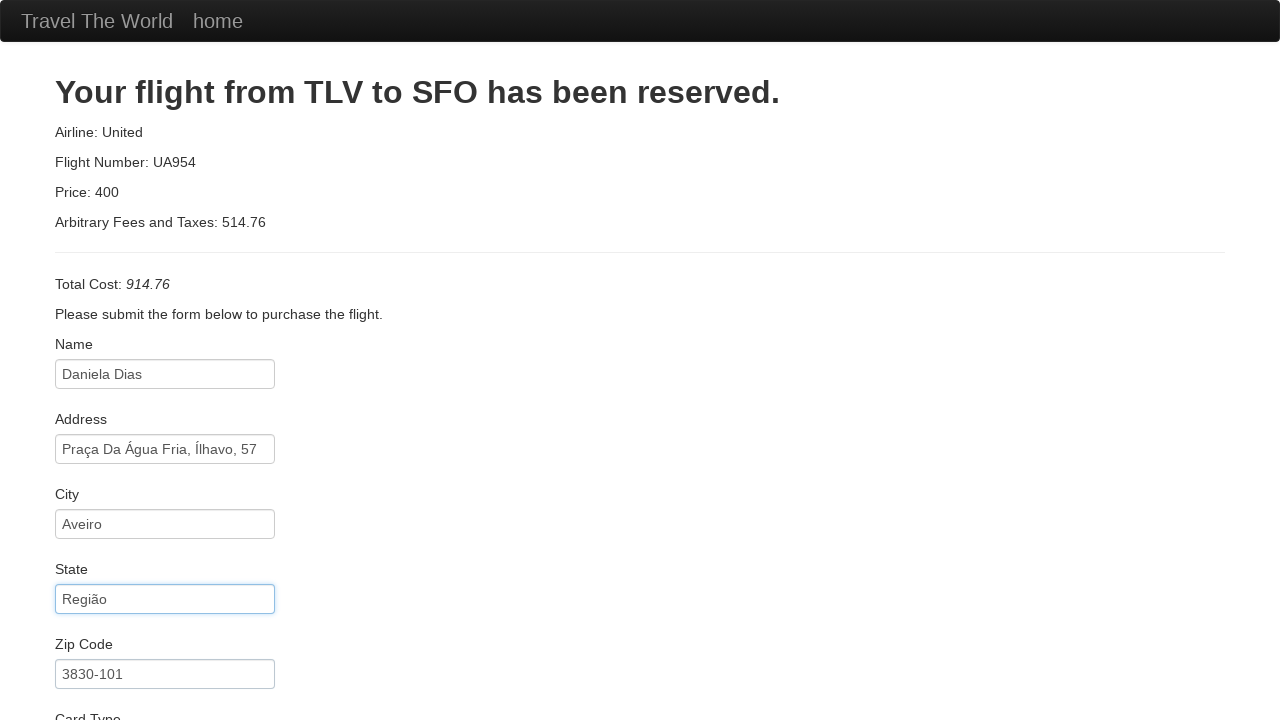

Clicked on credit card number field at (165, 380) on #creditCardNumber
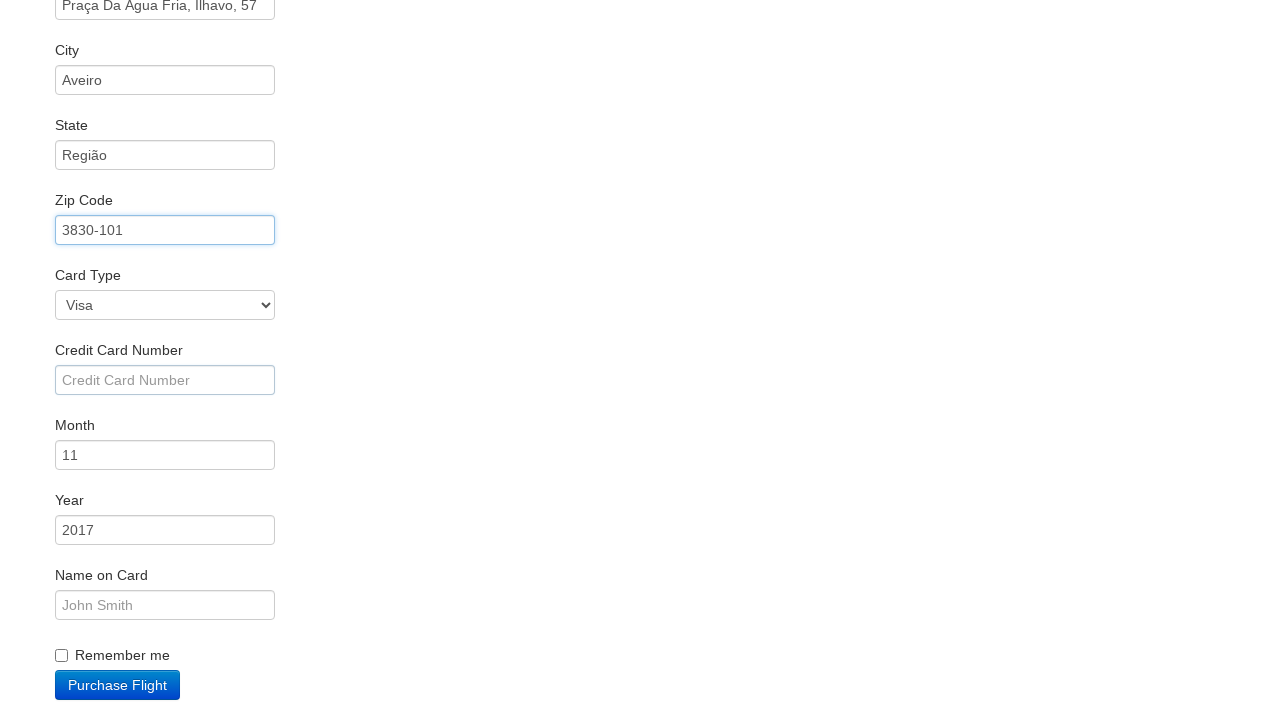

Filled in credit card number on #creditCardNumber
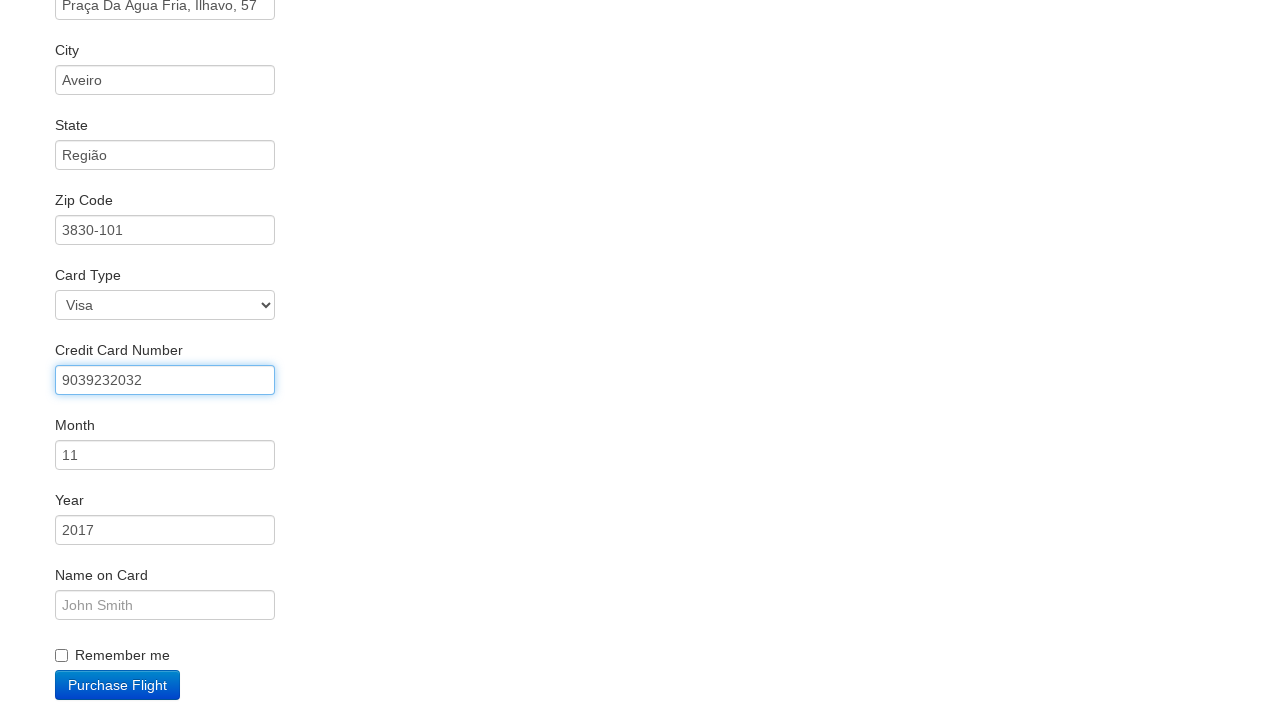

Clicked on name on card field at (165, 605) on #nameOnCard
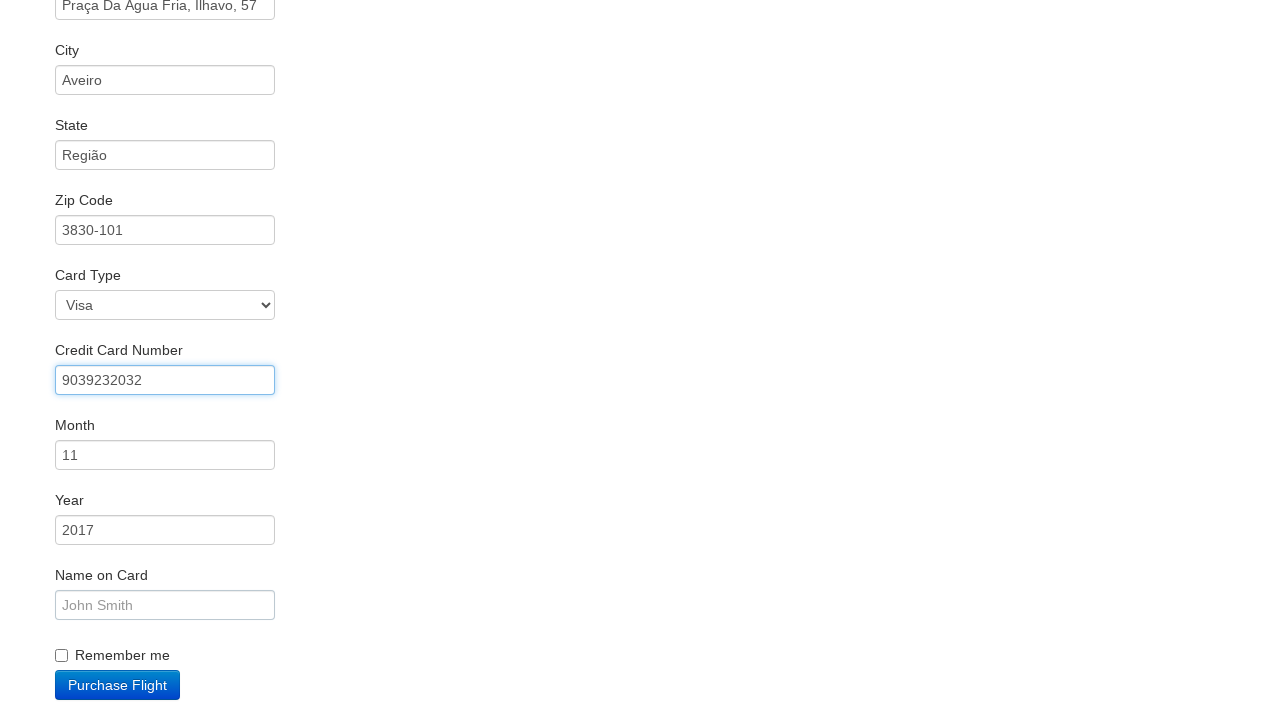

Filled in name on card as 'Daniela Dias' on #nameOnCard
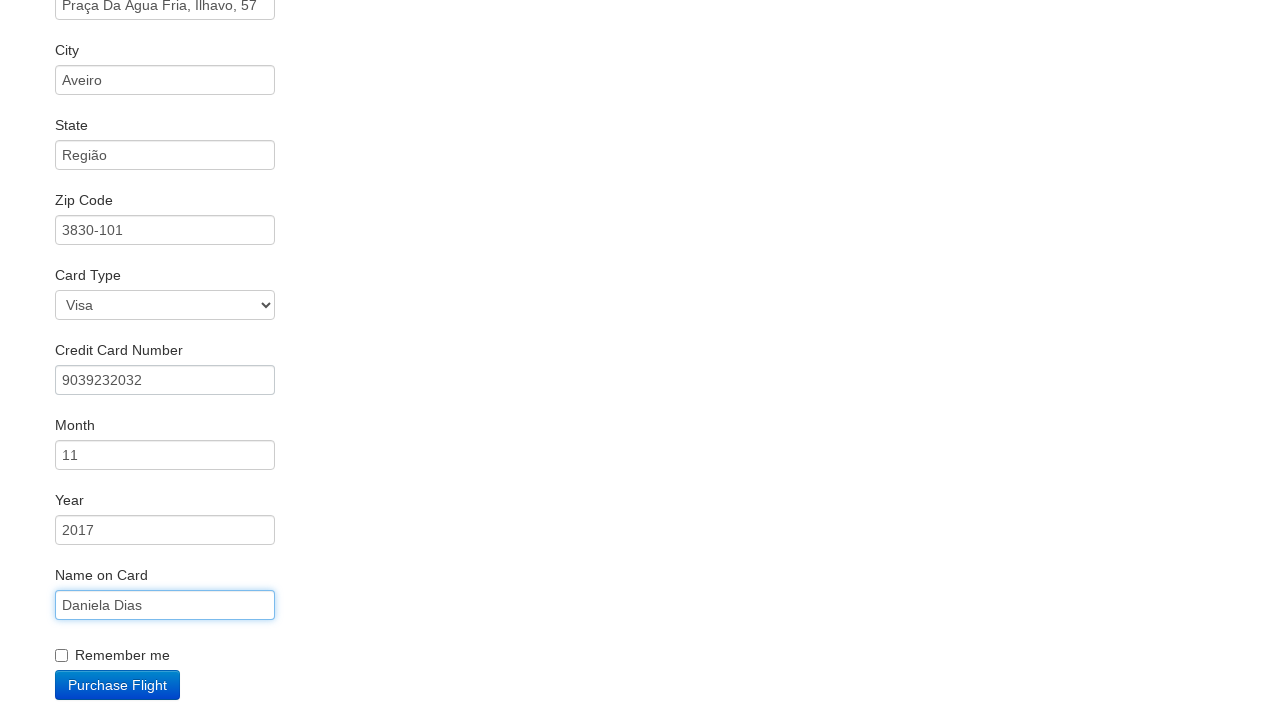

Clicked remember me checkbox at (640, 652) on .checkbox
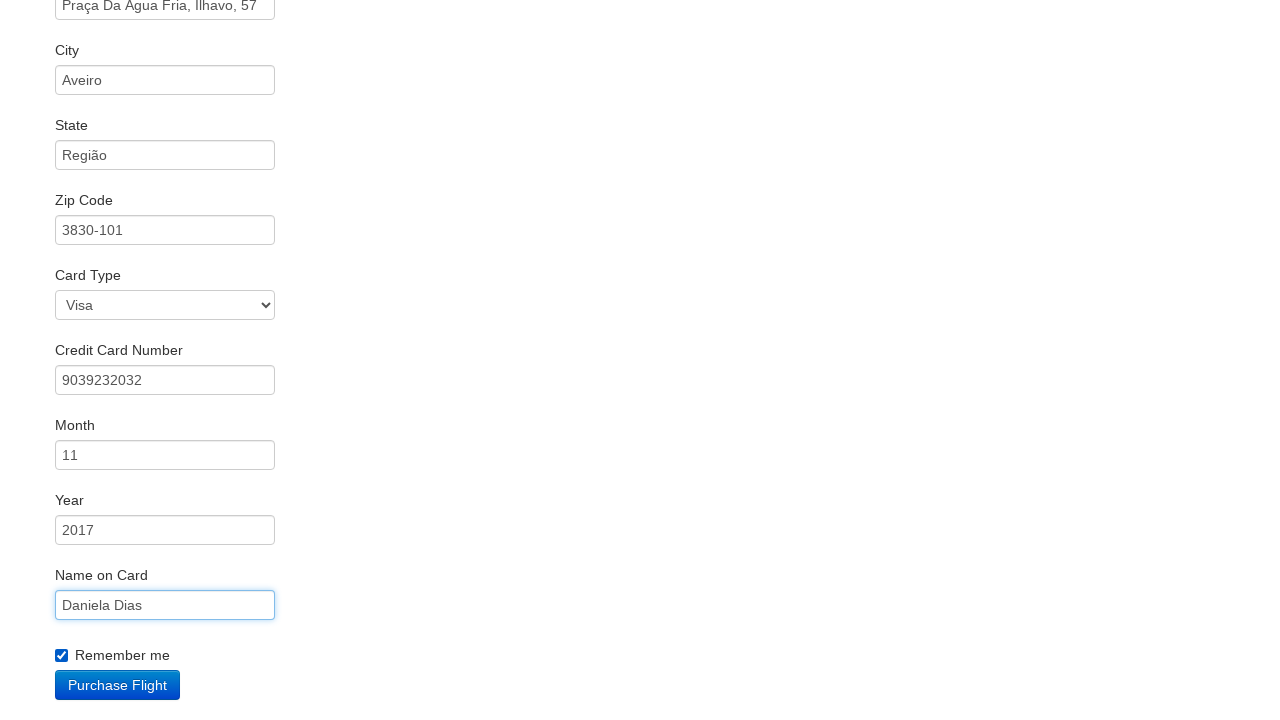

Clicked Purchase Flight button at (118, 685) on .btn-primary
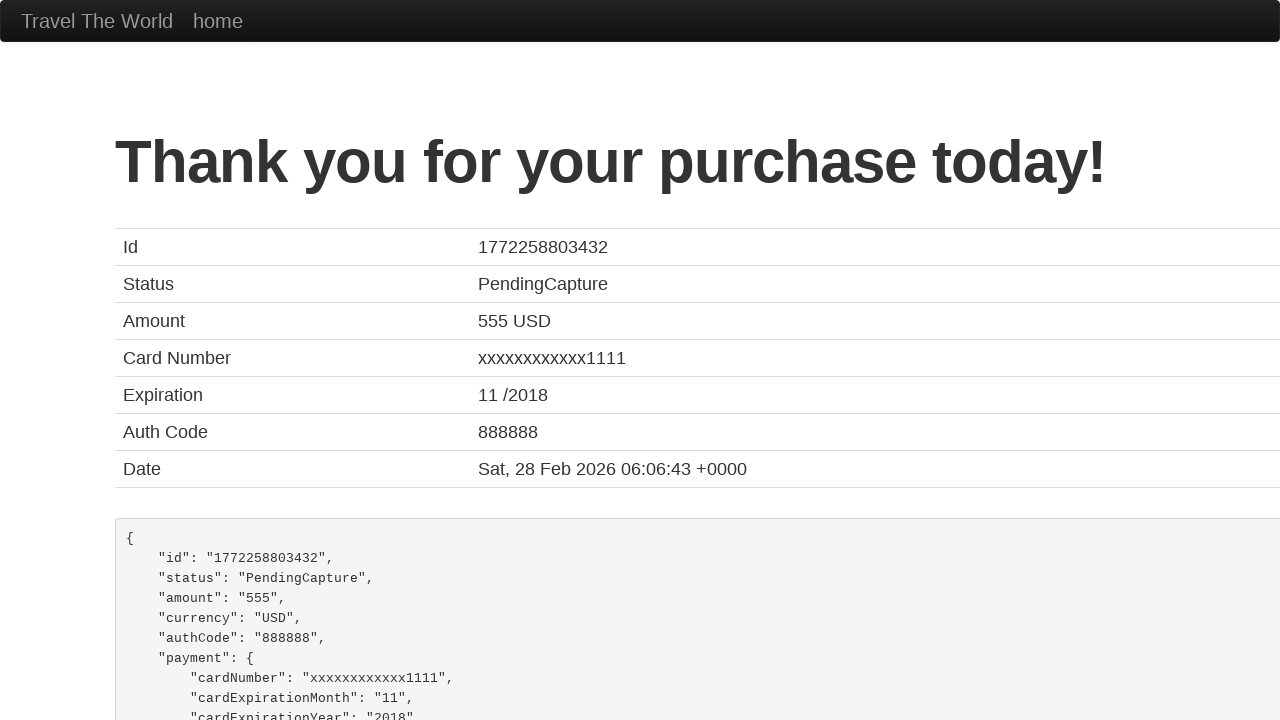

Confirmation page loaded with heading element
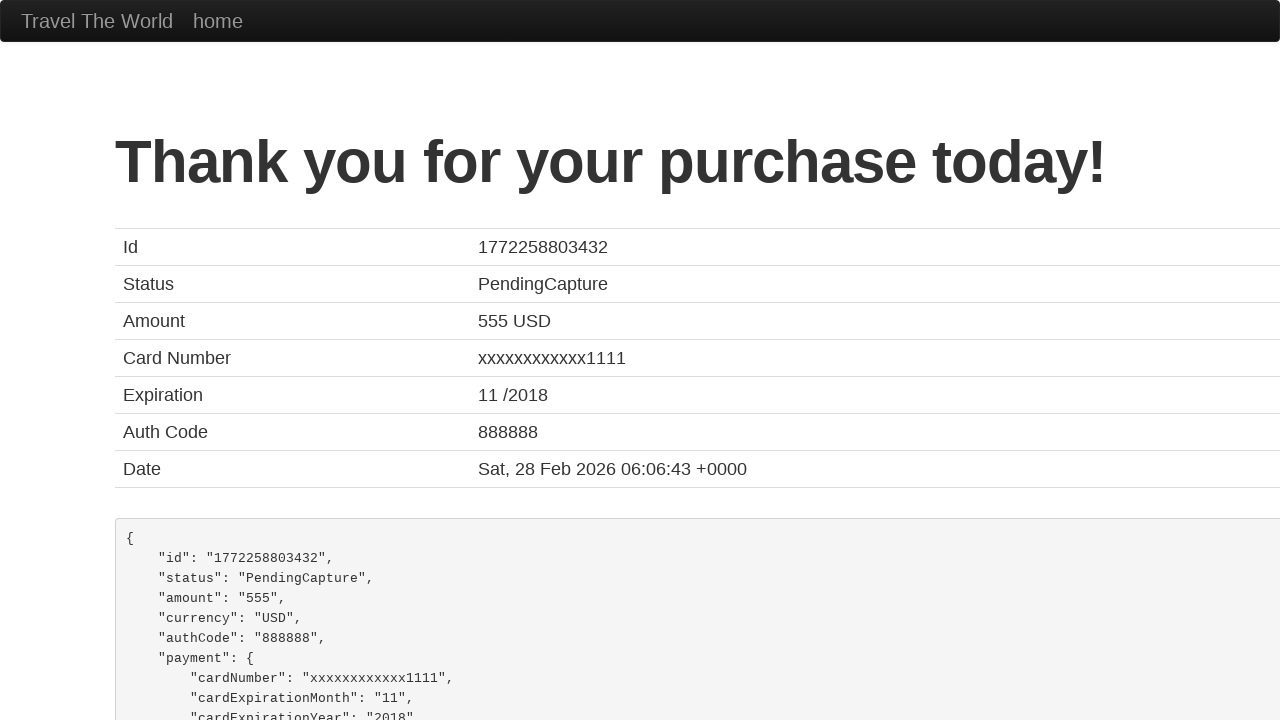

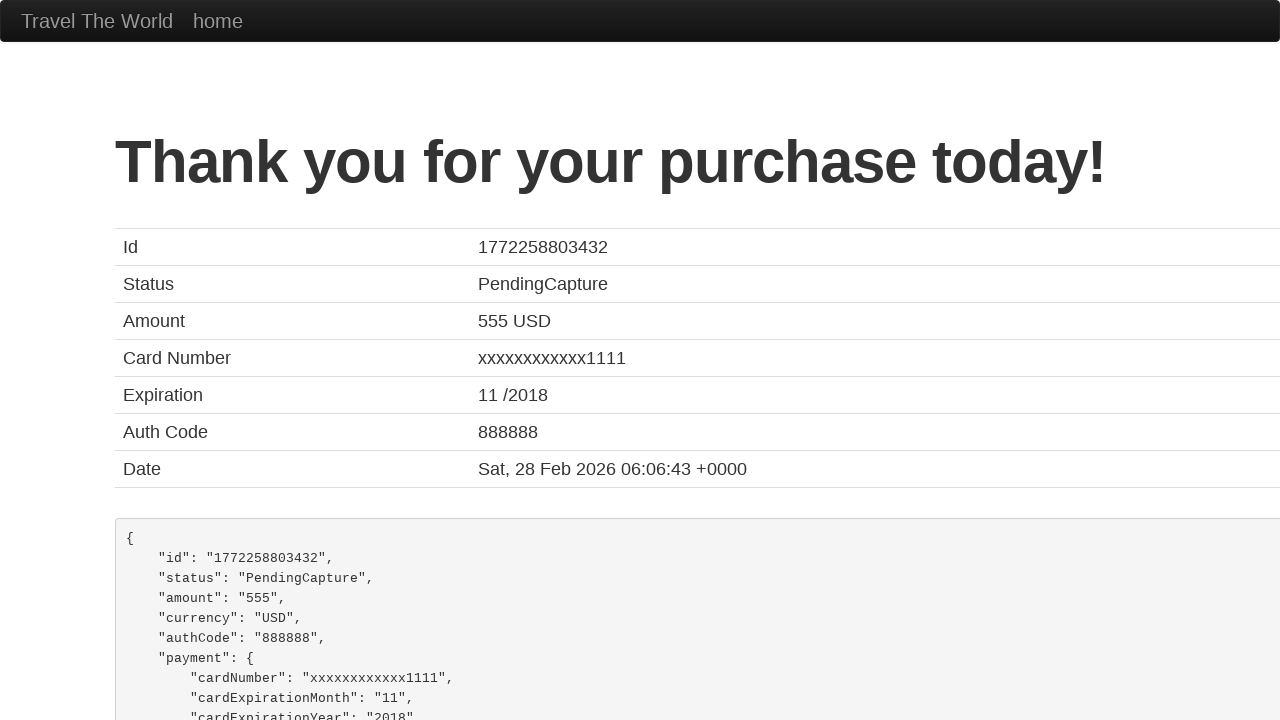